Tests that the email input field accepts a valid email format

Starting URL: https://sit-portal.trackinghub.co.ke/

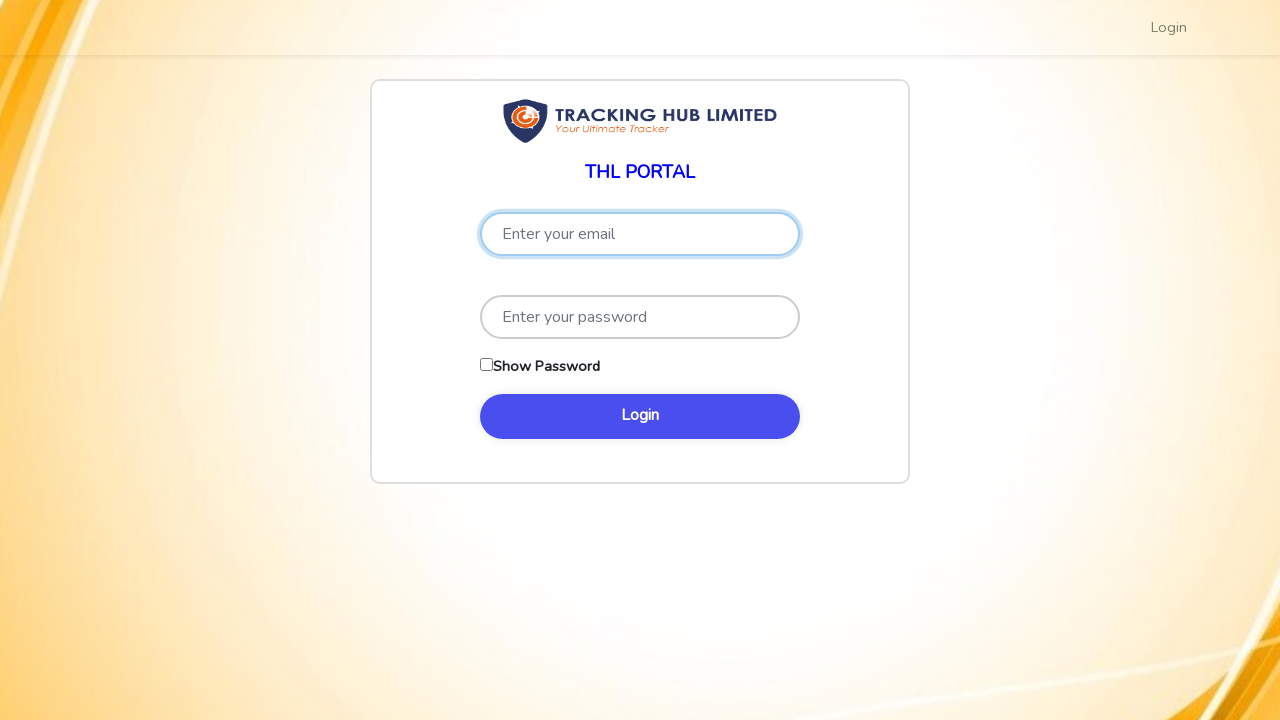

Filled email input field with valid email format 'testuser@example.com' on input[type='email'], input[name='email']
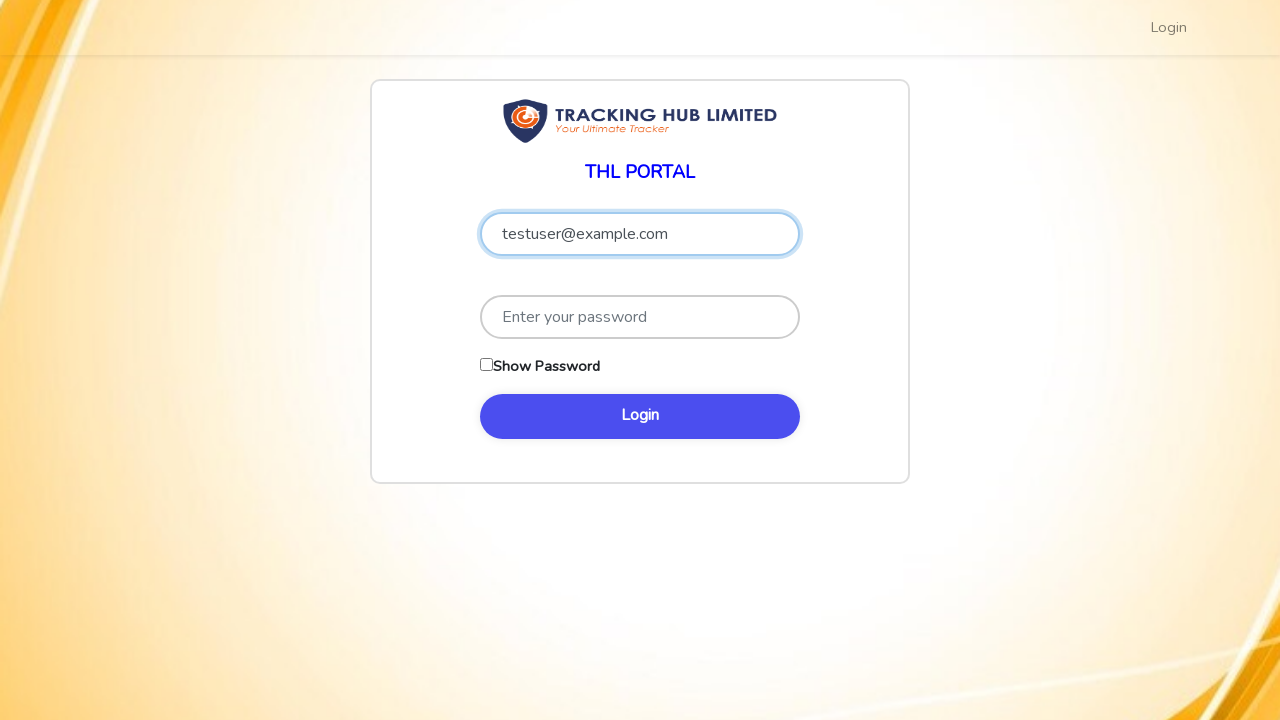

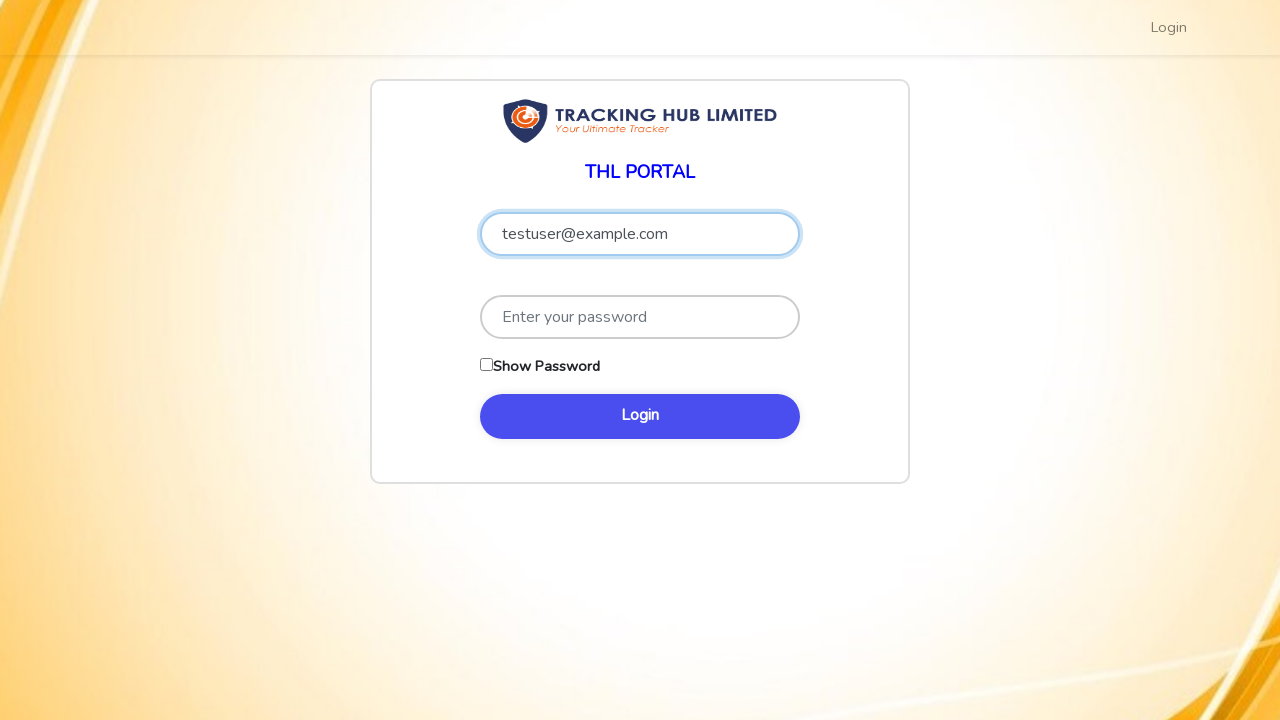